Solves a math captcha by calculating a value from an element on the page, filling the answer, checking a checkbox and radio button, then submitting the form

Starting URL: https://suninjuly.github.io/math.html

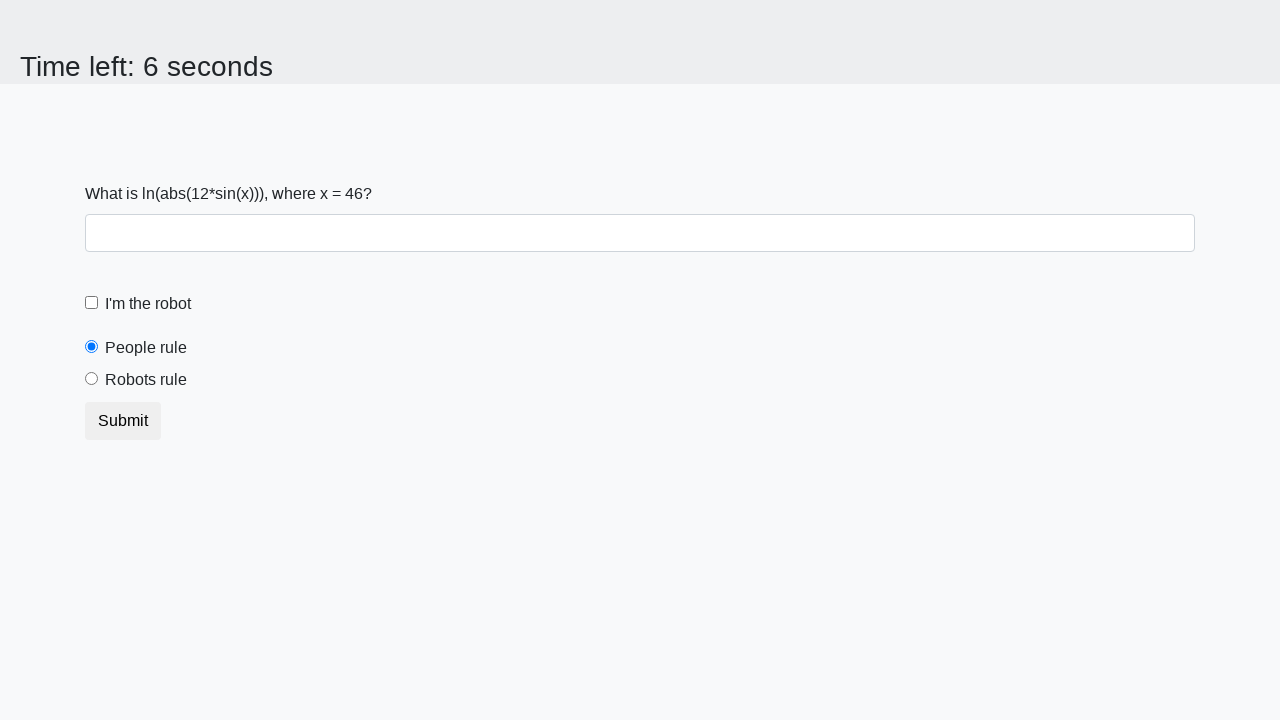

Located the input value element
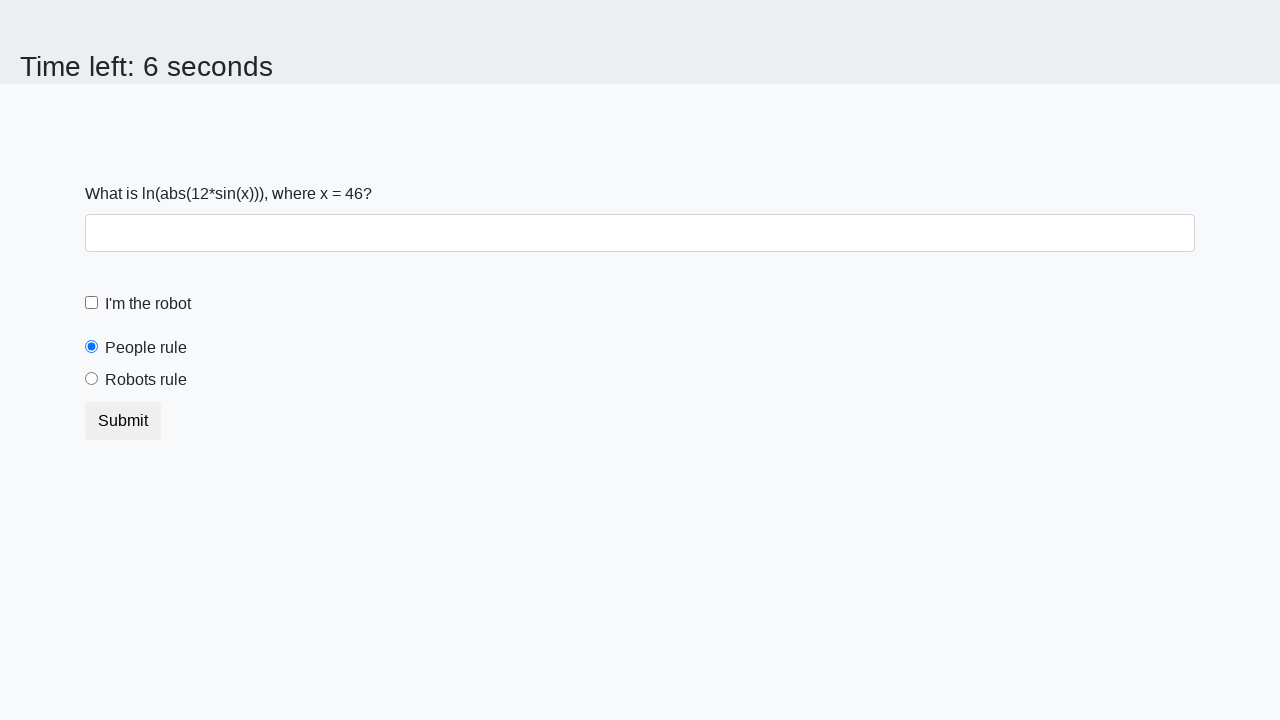

Retrieved text content from input value element
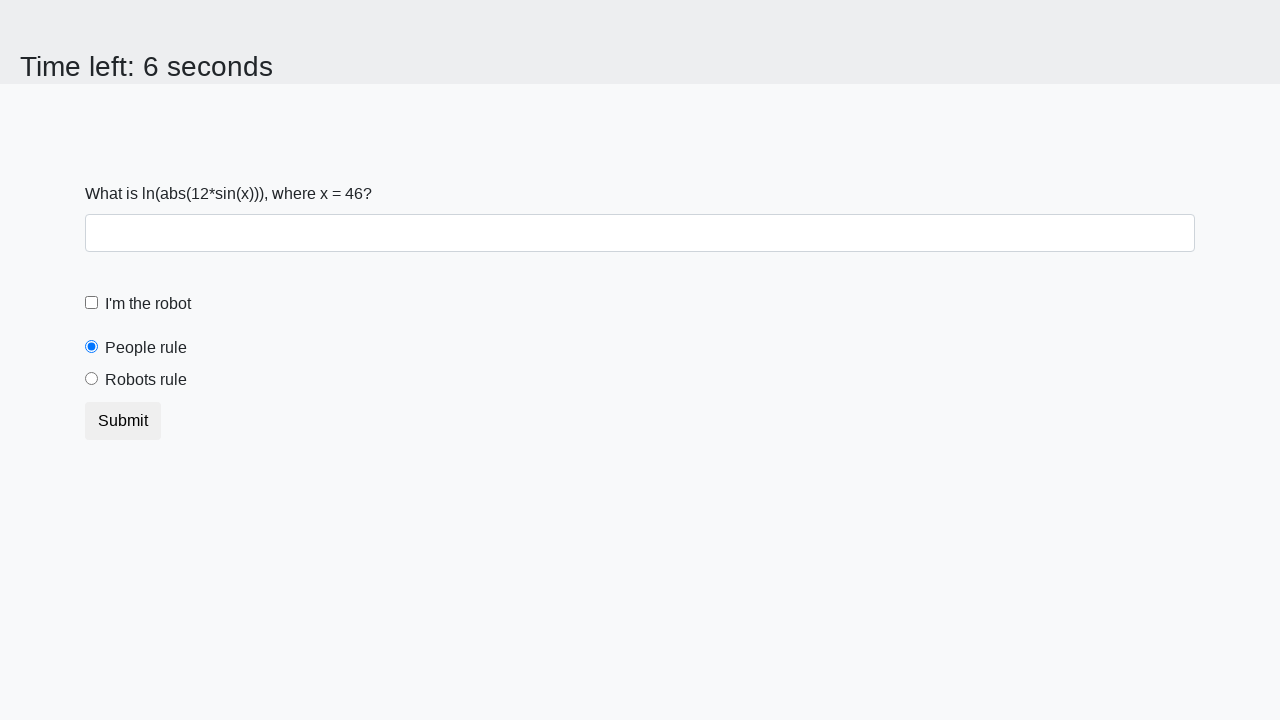

Calculated the math captcha answer using logarithm and sine function
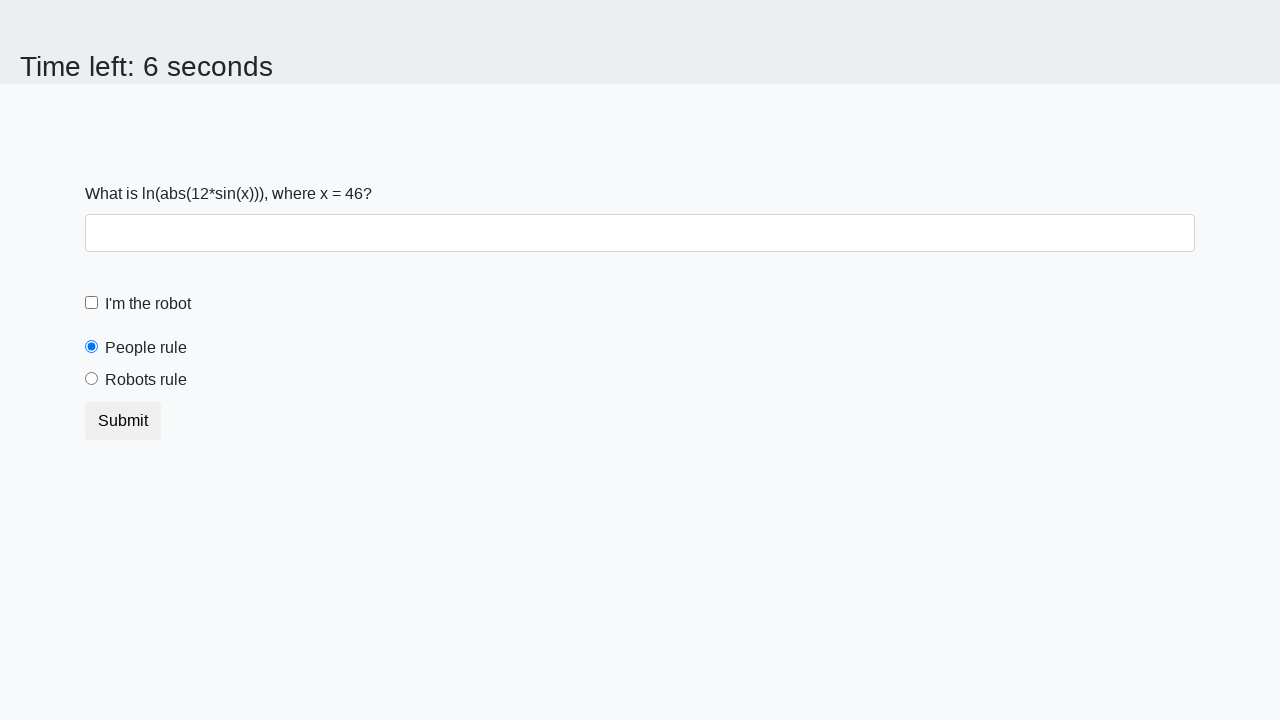

Filled the answer field with the calculated value on #answer
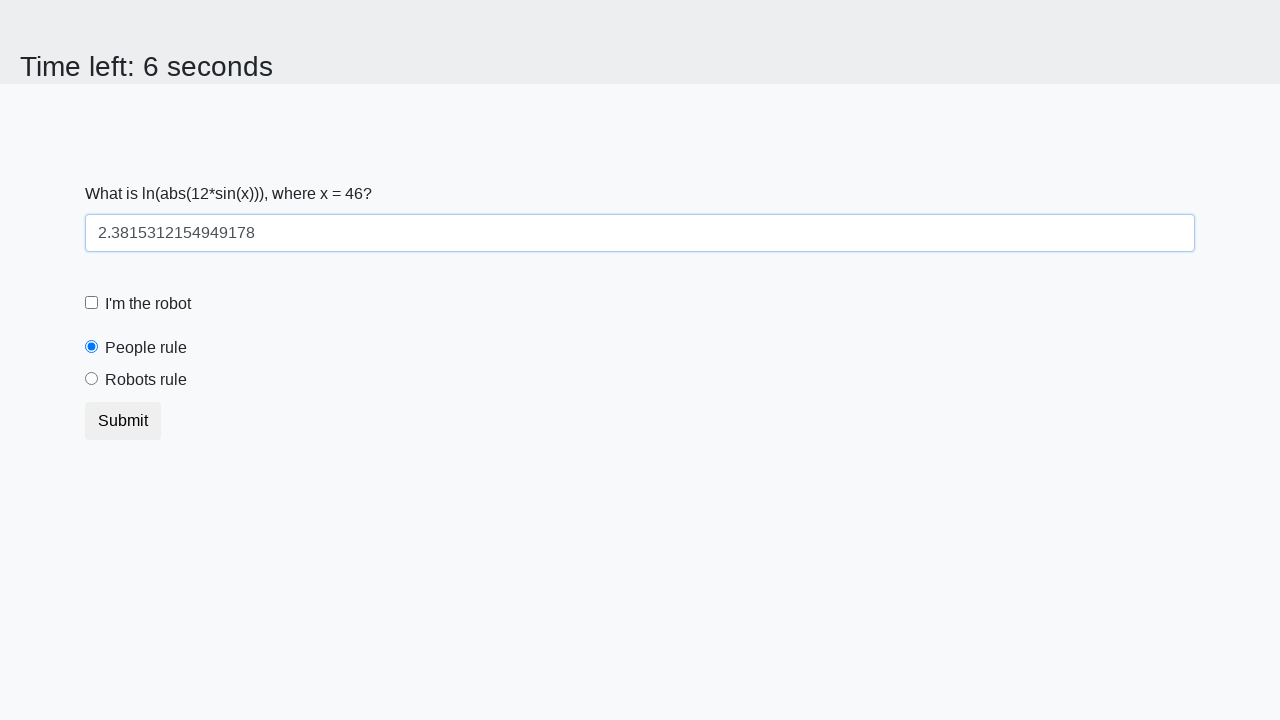

Clicked the robot checkbox at (92, 303) on #robotCheckbox
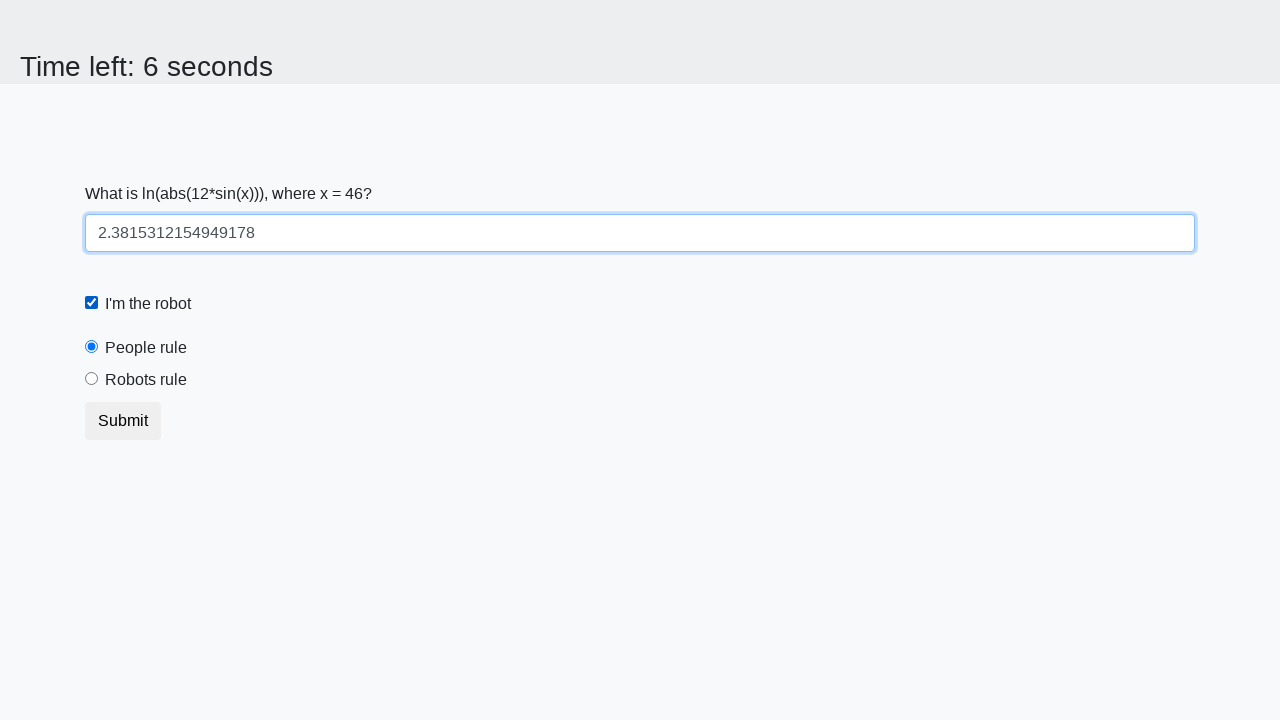

Selected the robot radio button at (92, 379) on #robotsRule
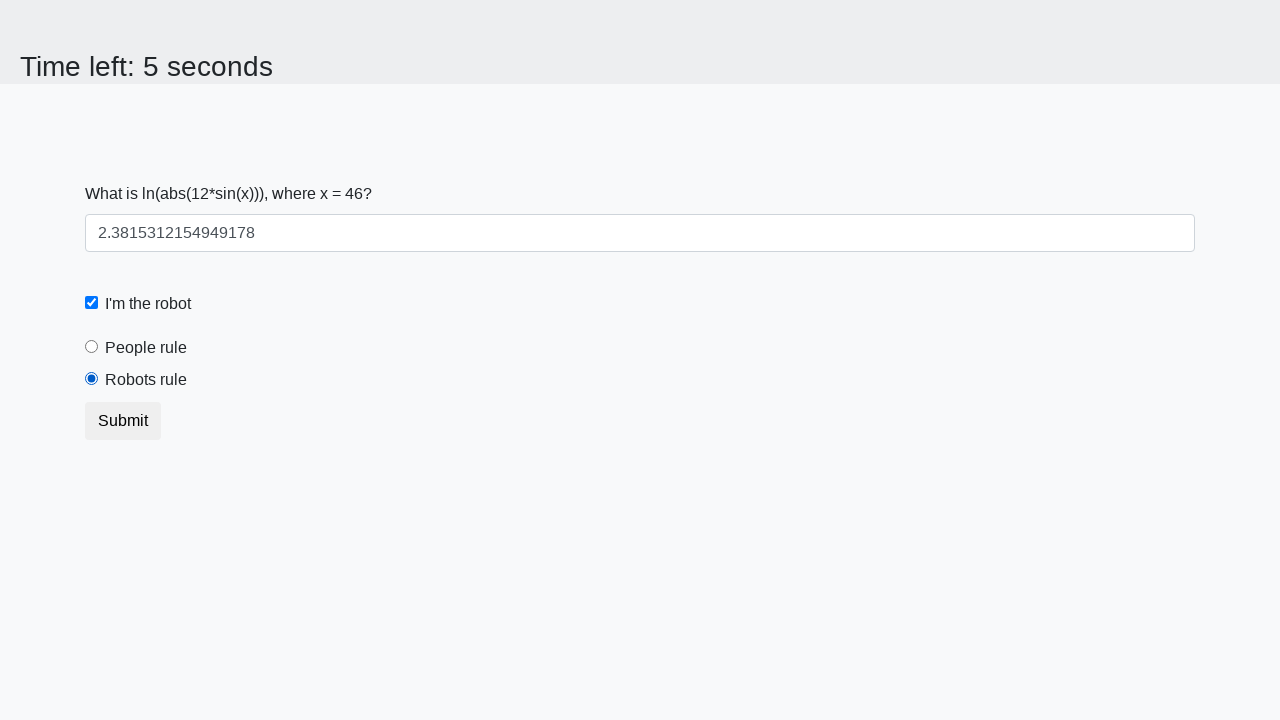

Clicked the submit button to submit the form at (123, 421) on button.btn
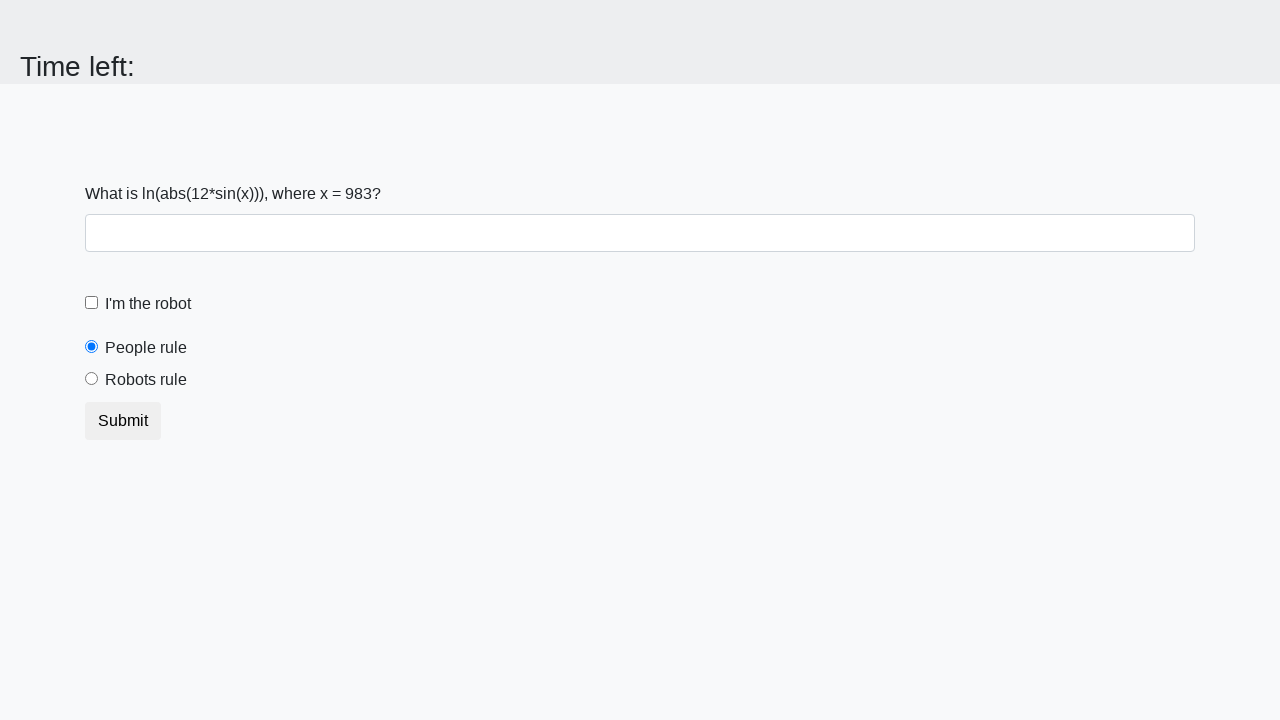

Waited for the result page to load
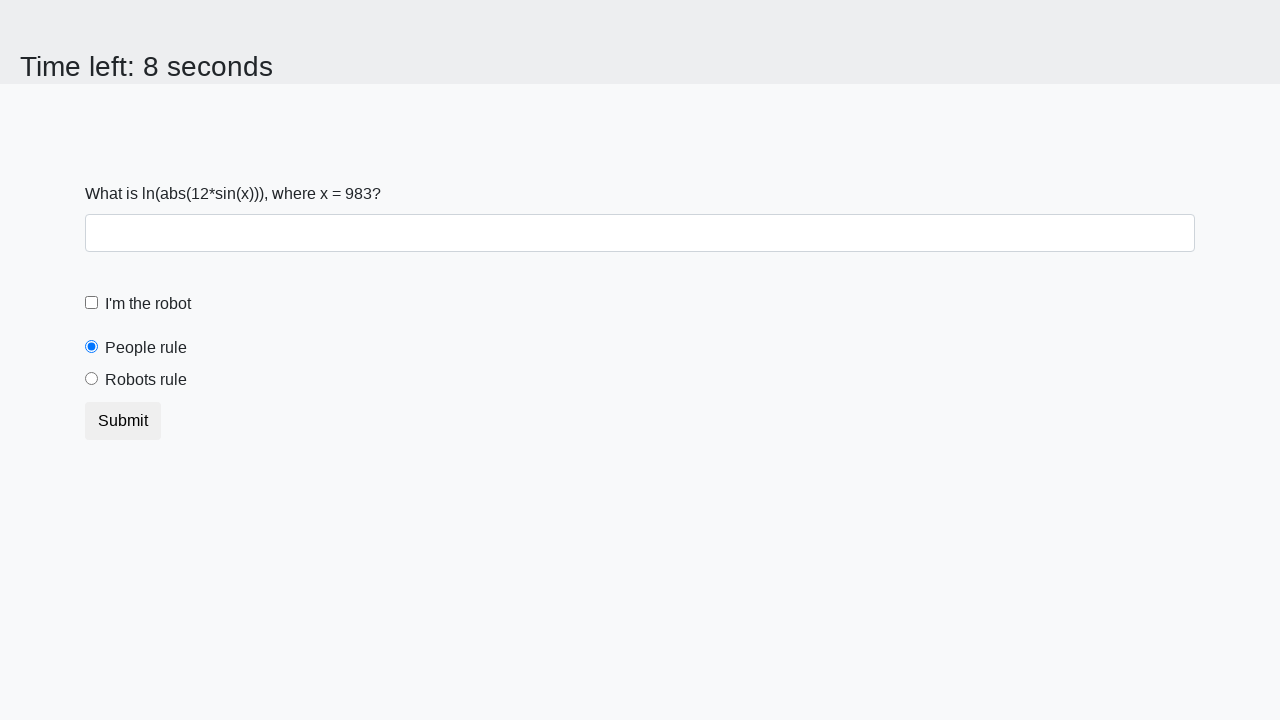

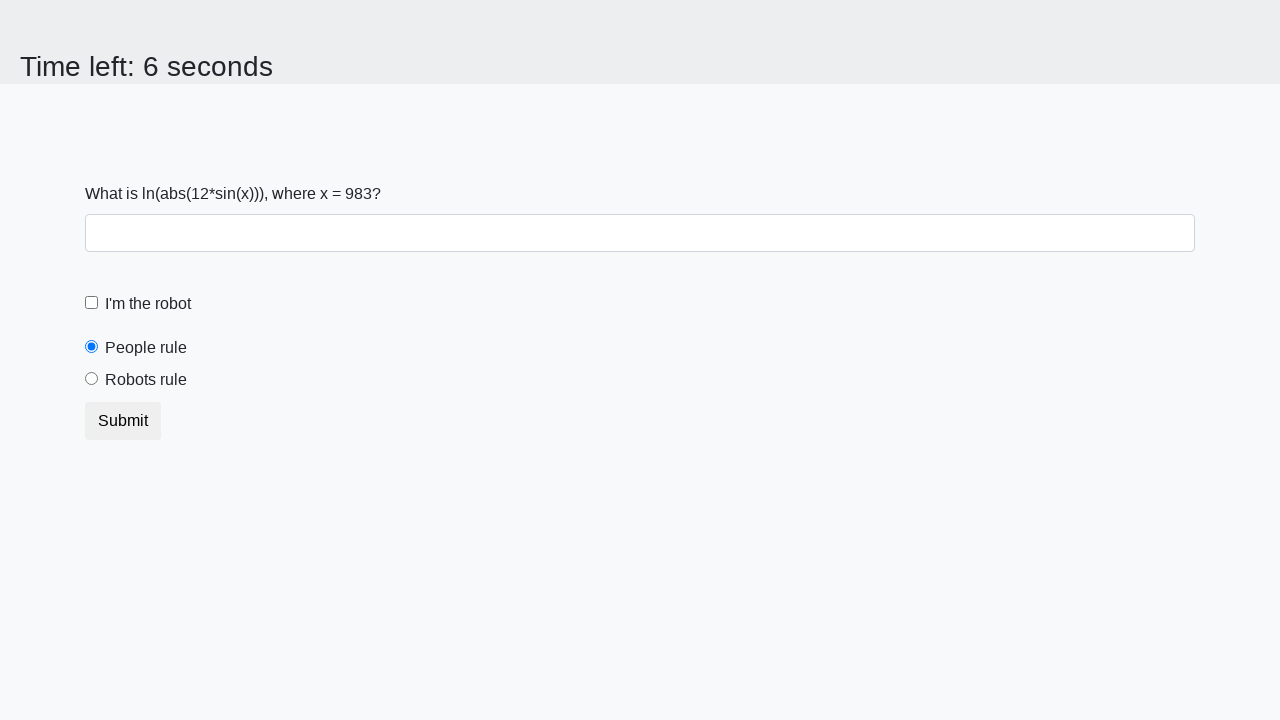